Tests that a new (non-authenticated) user can navigate to the reviews page via the "Kompanije" menu, verify the page loads correctly, and that clicking the "Ostavi recenziju" (Leave review) button shows a magic link login prompt.

Starting URL: https://www.dzobs.com/

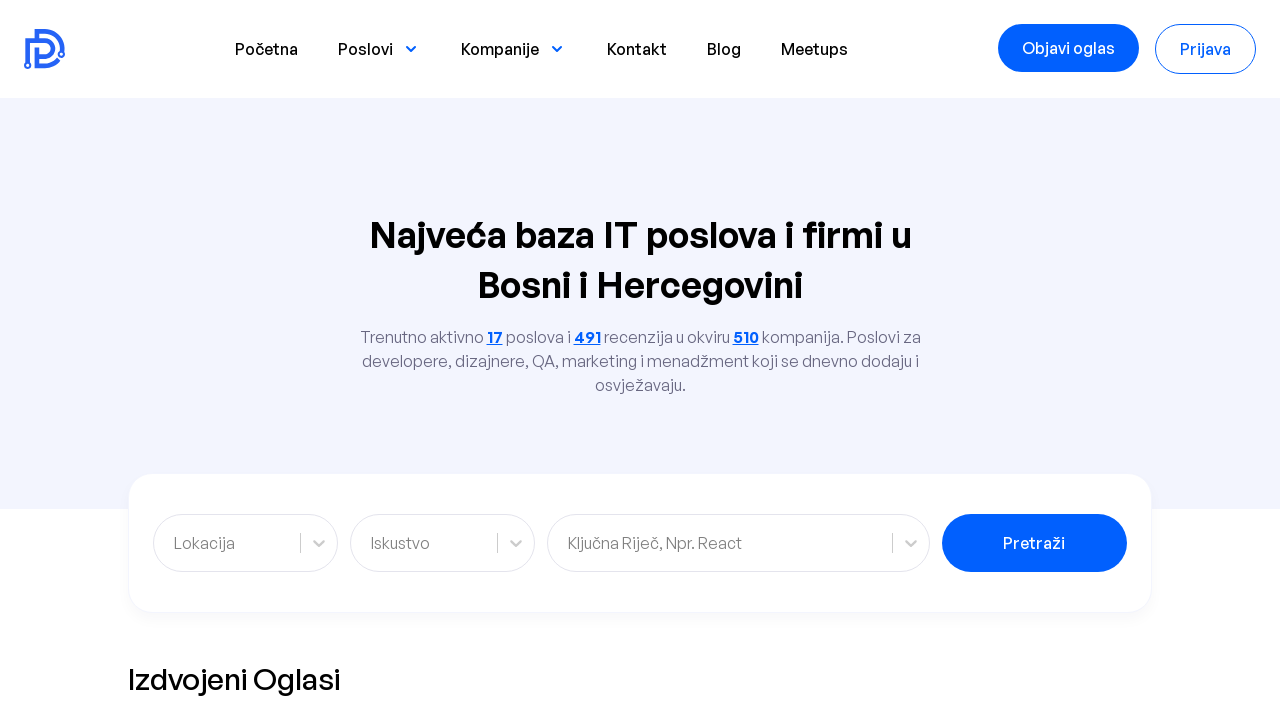

Hovered over 'Kompanije' menu item at (500, 49) on div.relative.group a button span:has-text("Kompanije")
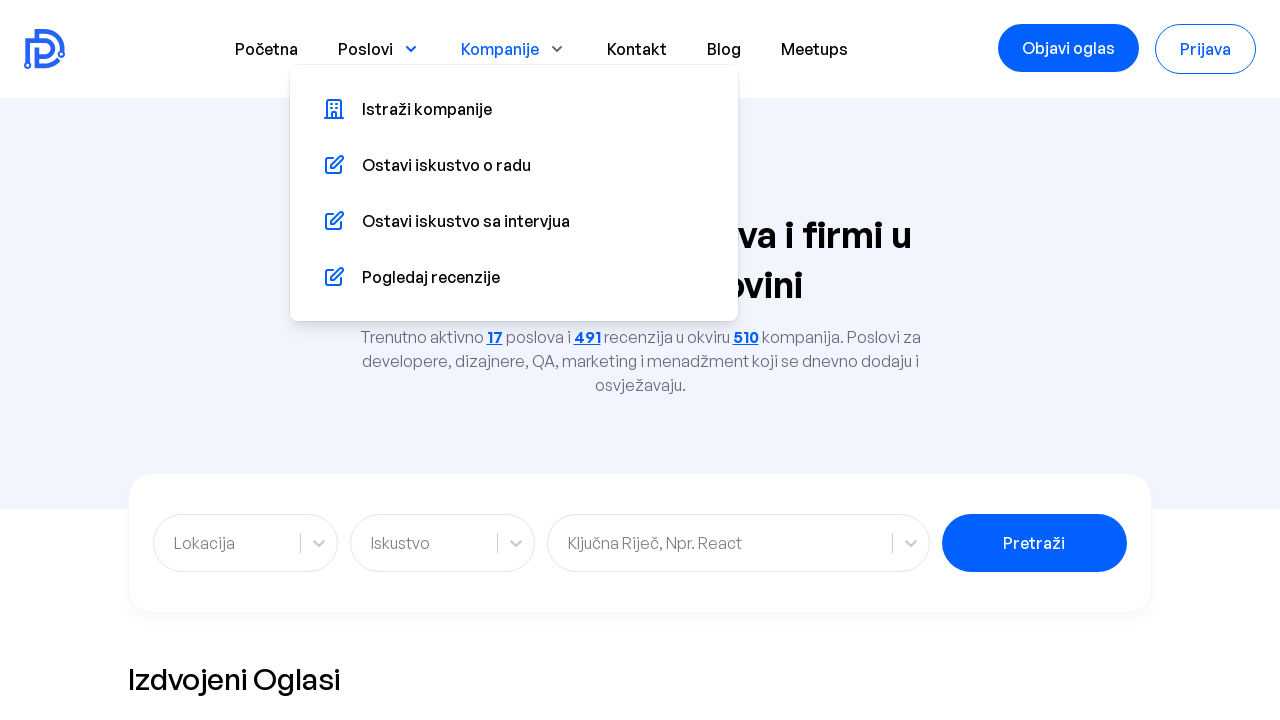

Clicked on 'Pogledaj recenzije' link to navigate to reviews page at (514, 277) on internal:role=link[name="Pogledaj recenzije"i]
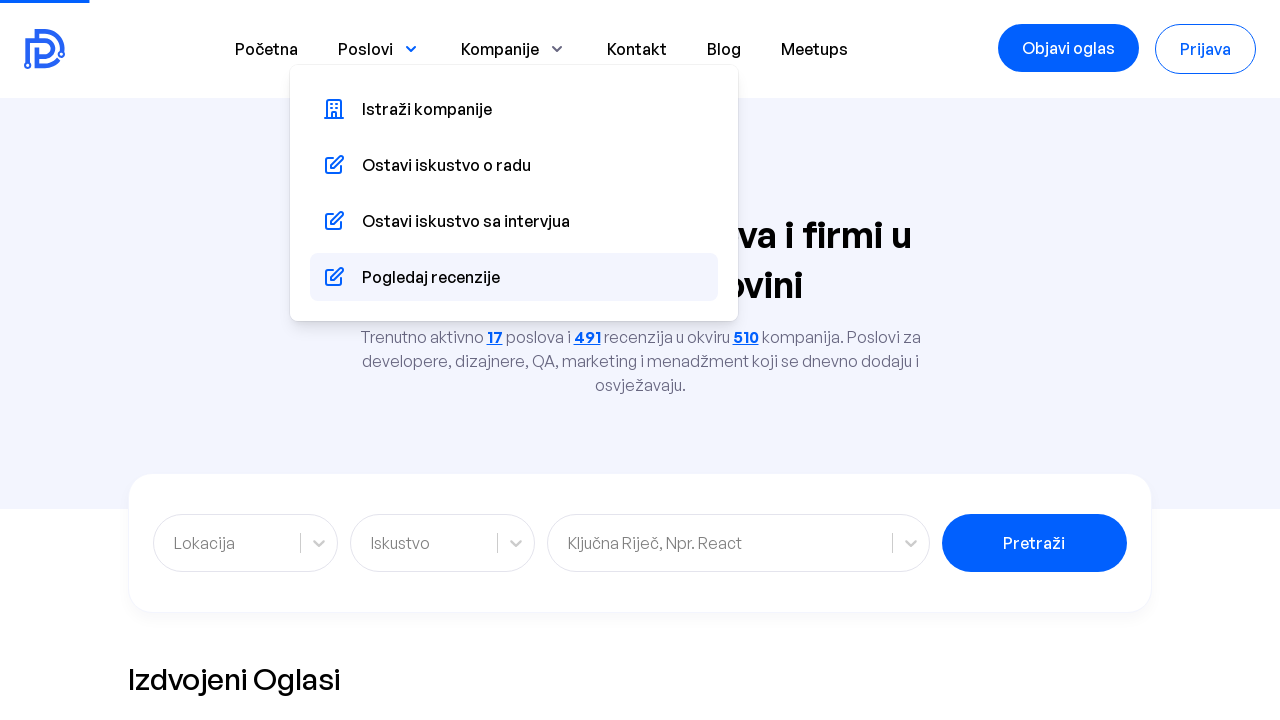

Verified that review section is hidden for new users
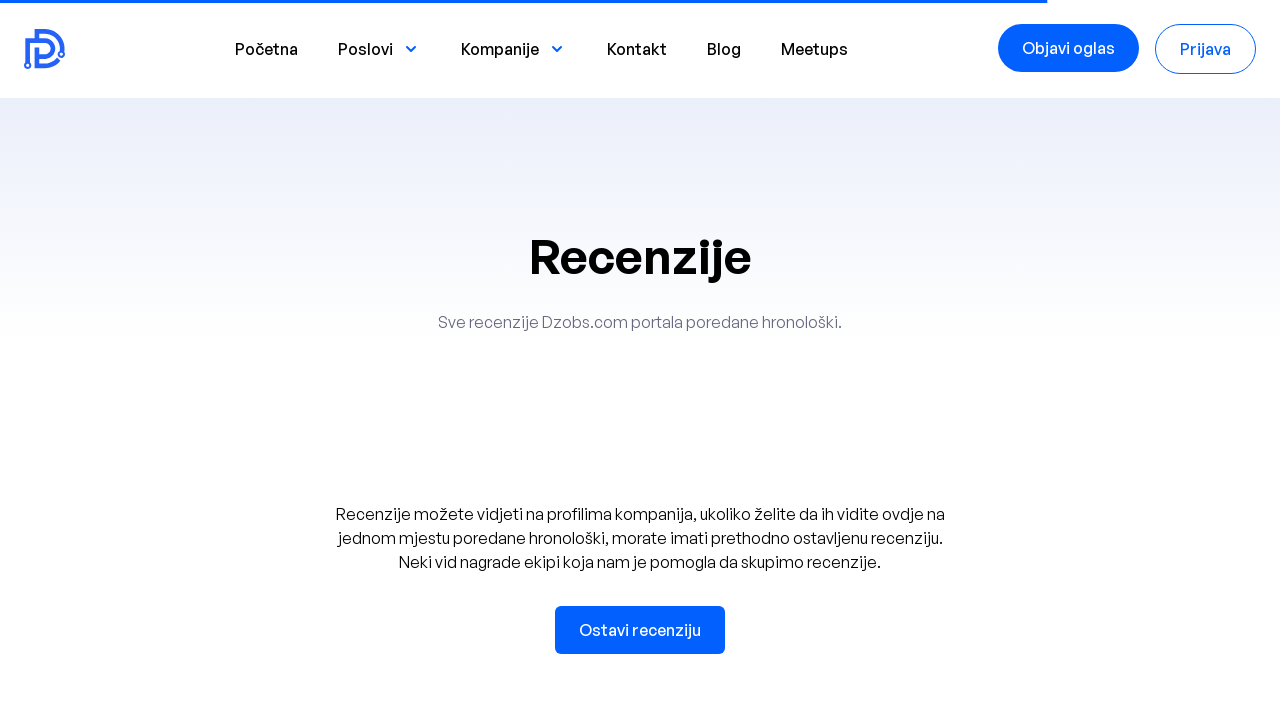

Verified that 'Ostavi recenziju' button is visible
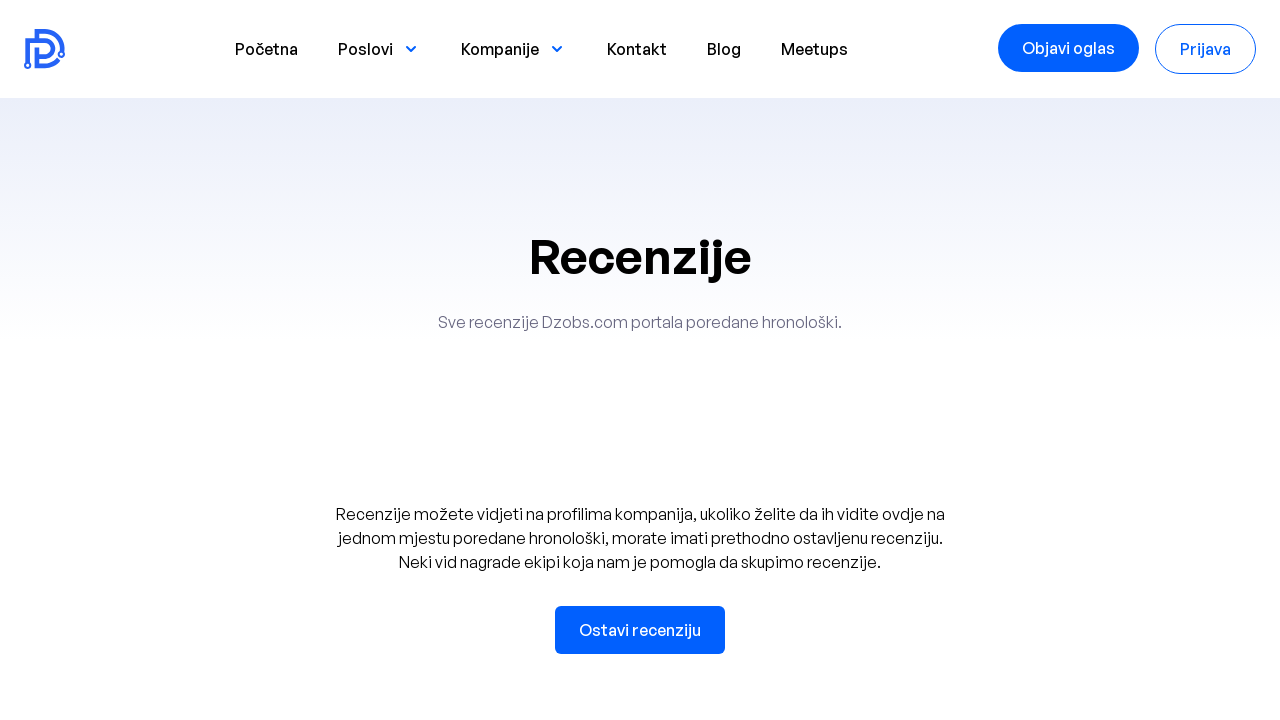

Clicked 'Ostavi recenziju' button to initiate review process at (640, 630) on internal:role=button[name="Ostavi recenziju"i]
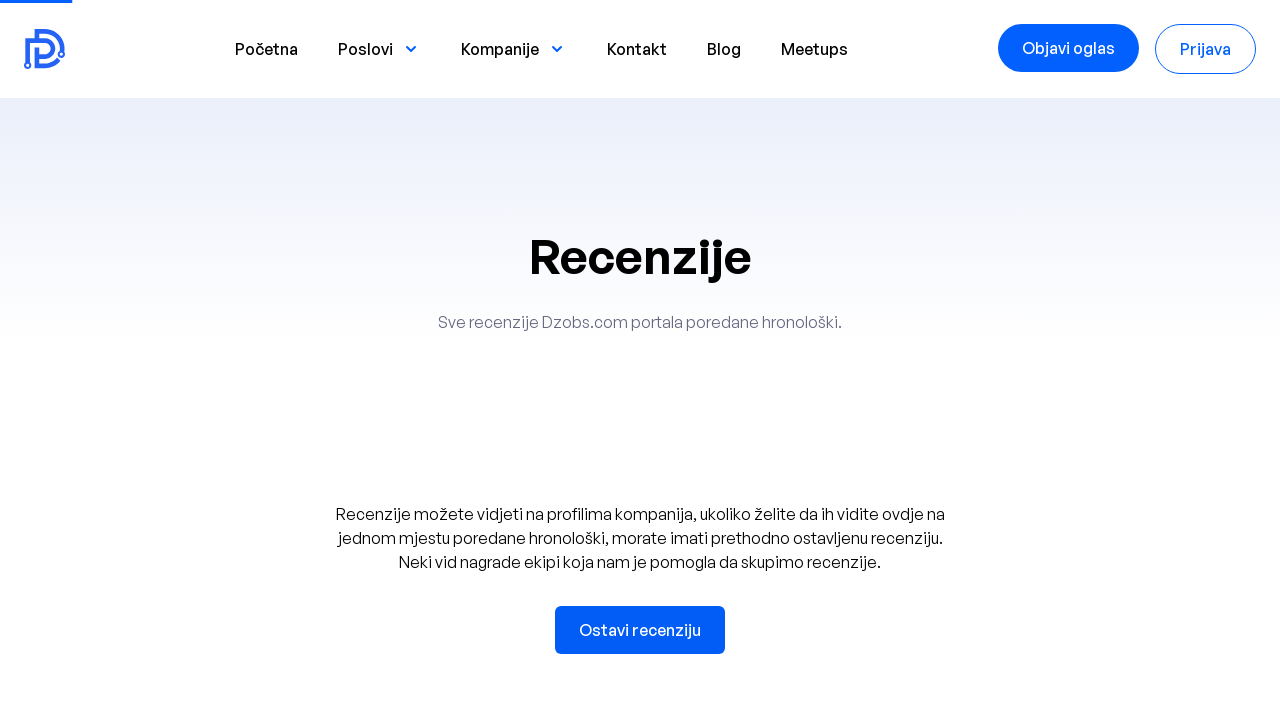

Verified that magic link login prompt appeared
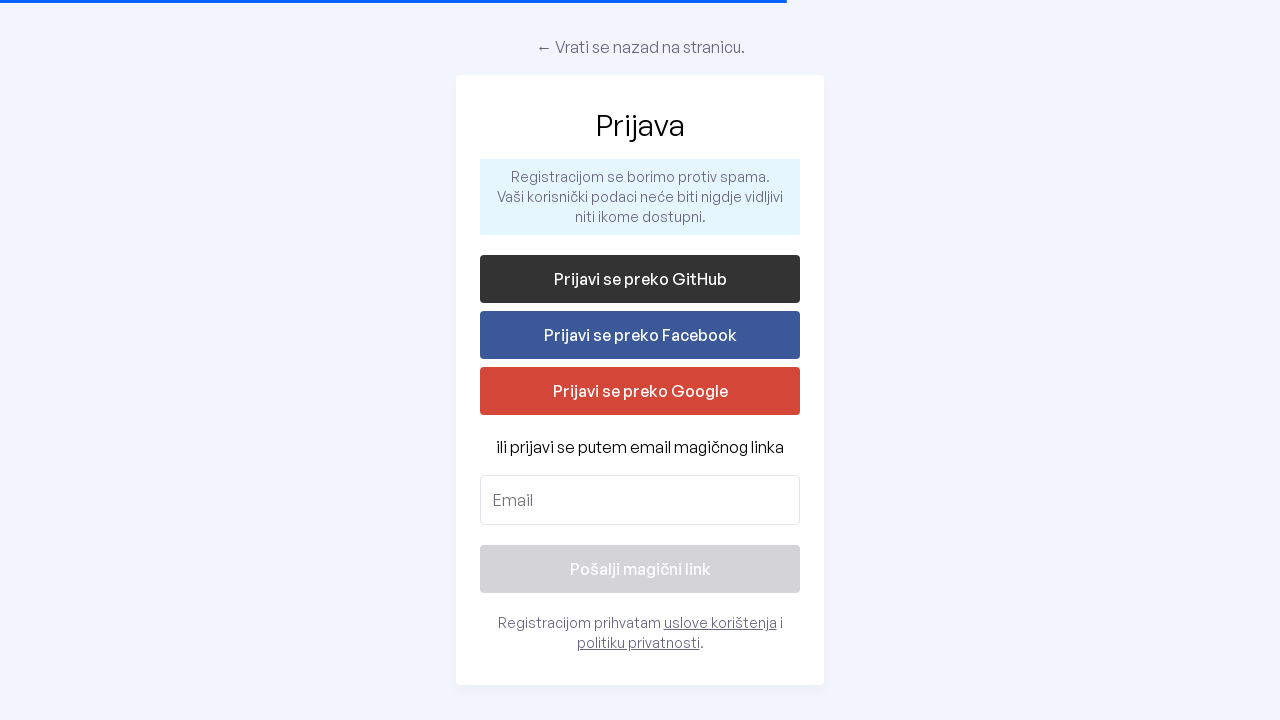

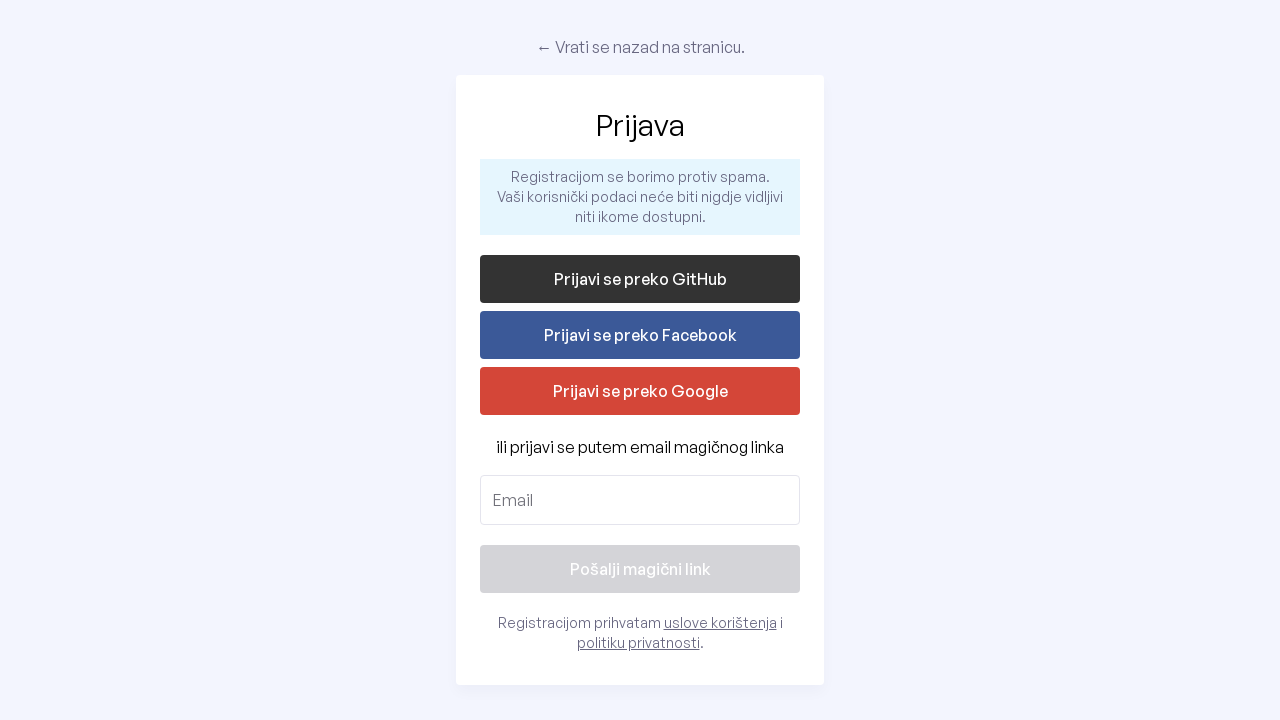